Tests clicking a link on example.com and interacting with dynamically created input fields

Starting URL: https://example.com

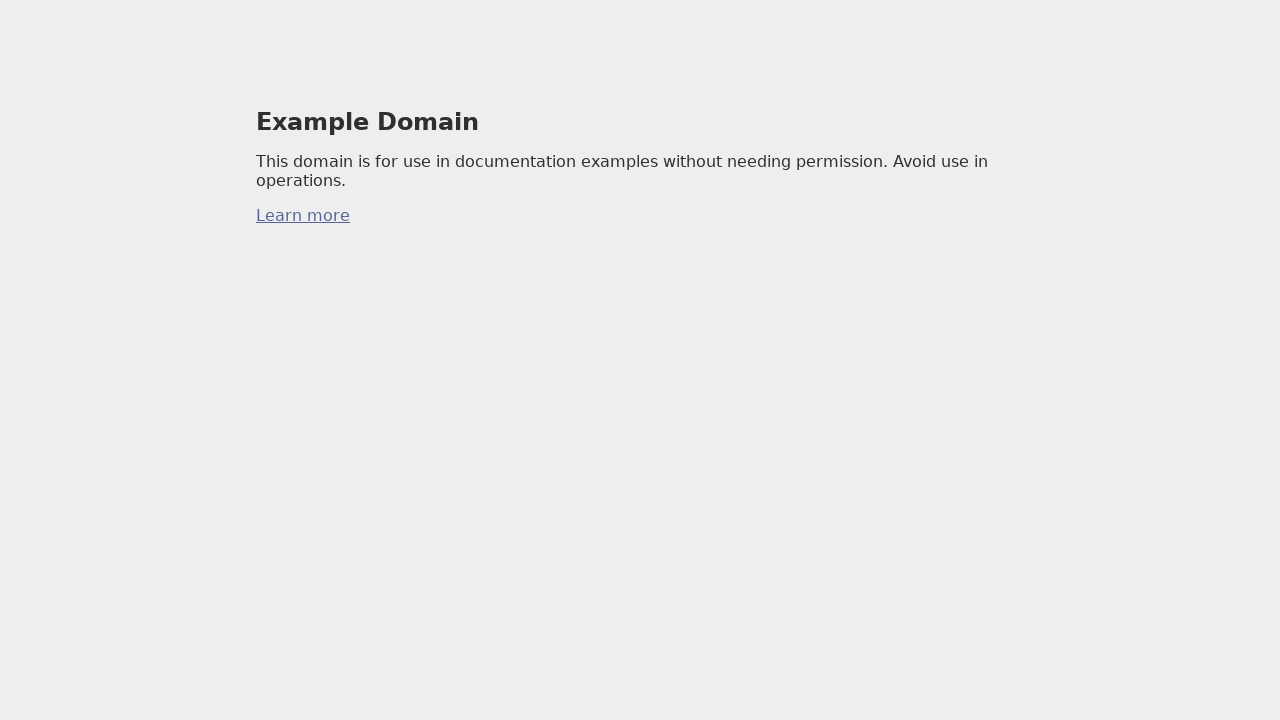

Clicked link on example.com at (303, 216) on a
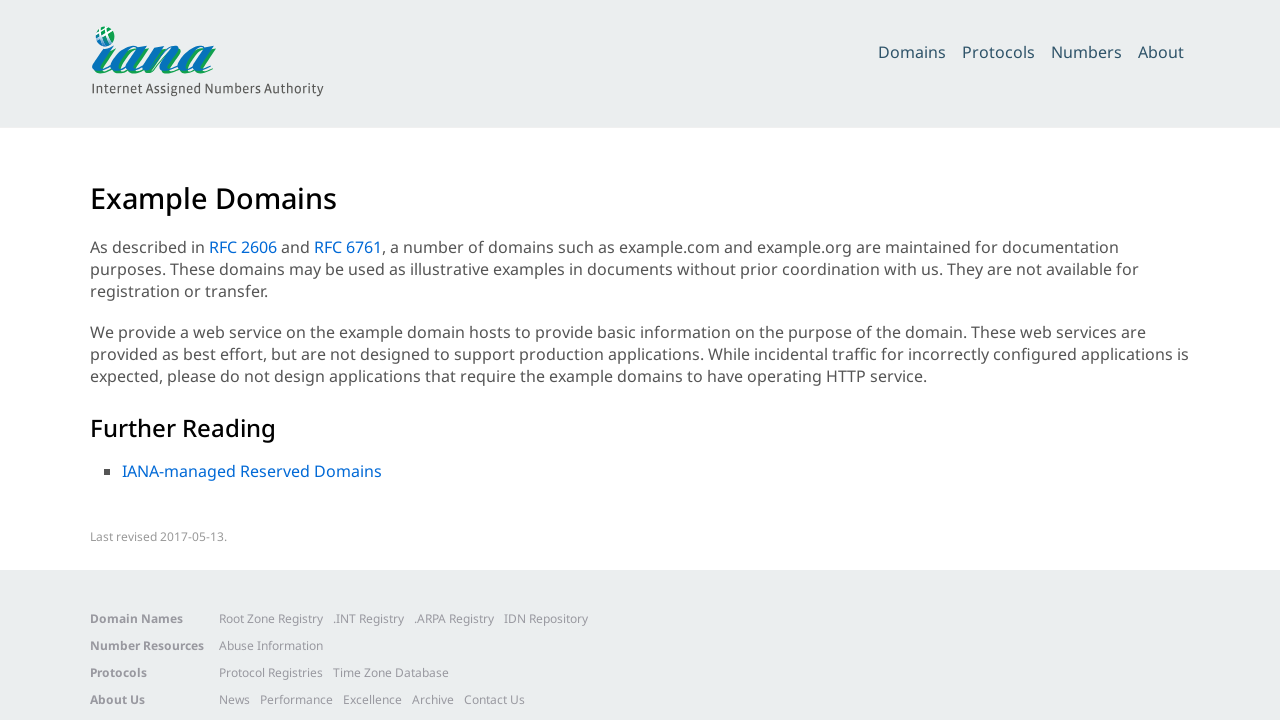

Navigated to https://example.com
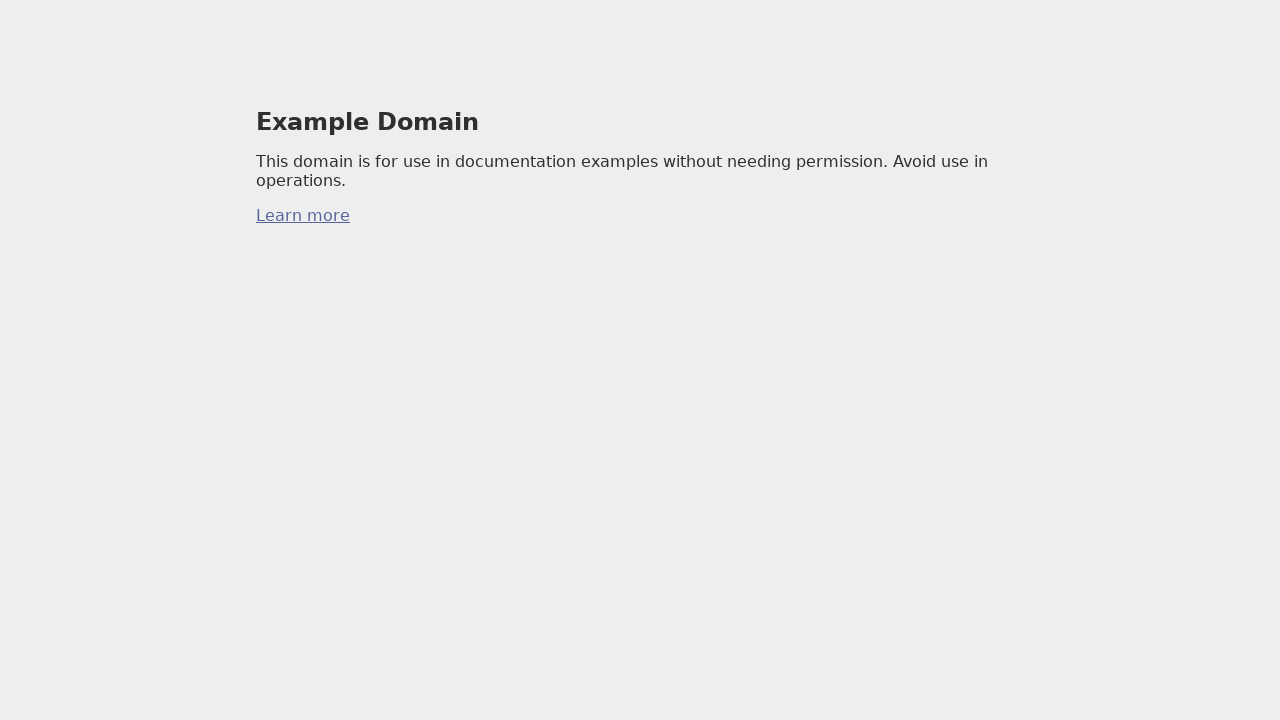

Created test input element with id 'test-input' via JavaScript
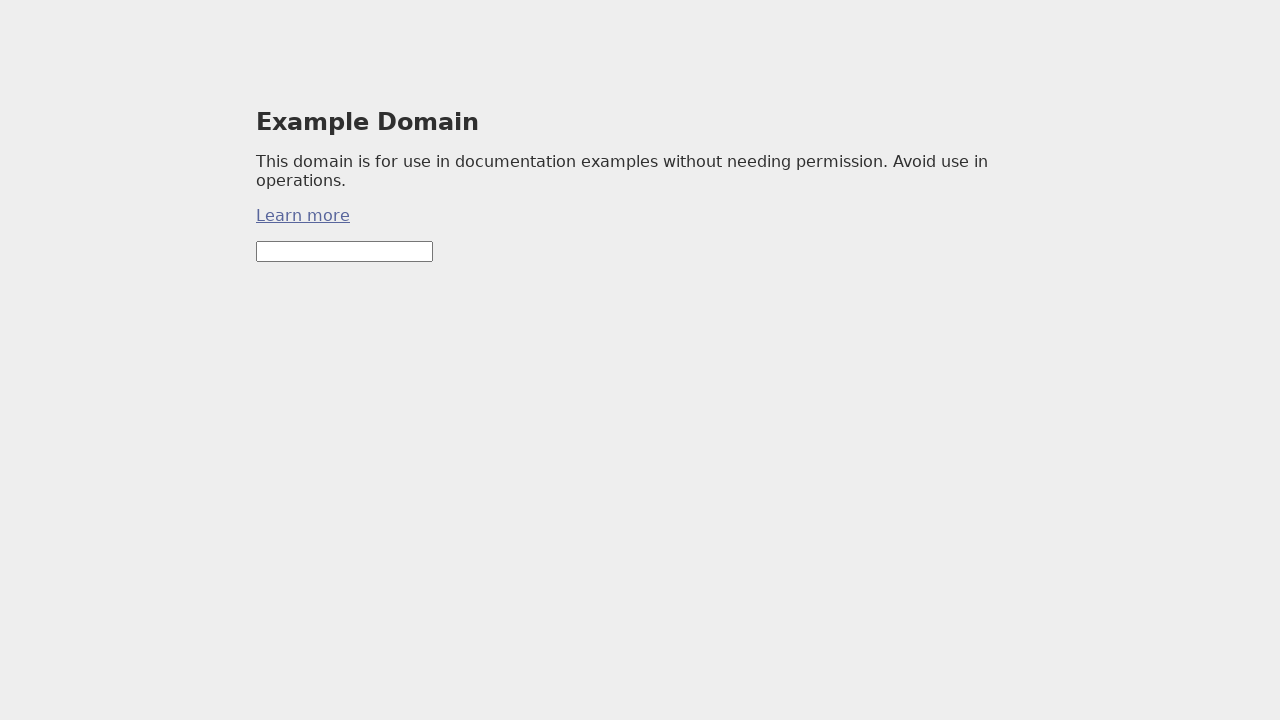

Filled test input with 'Hello Playwright' on #test-input
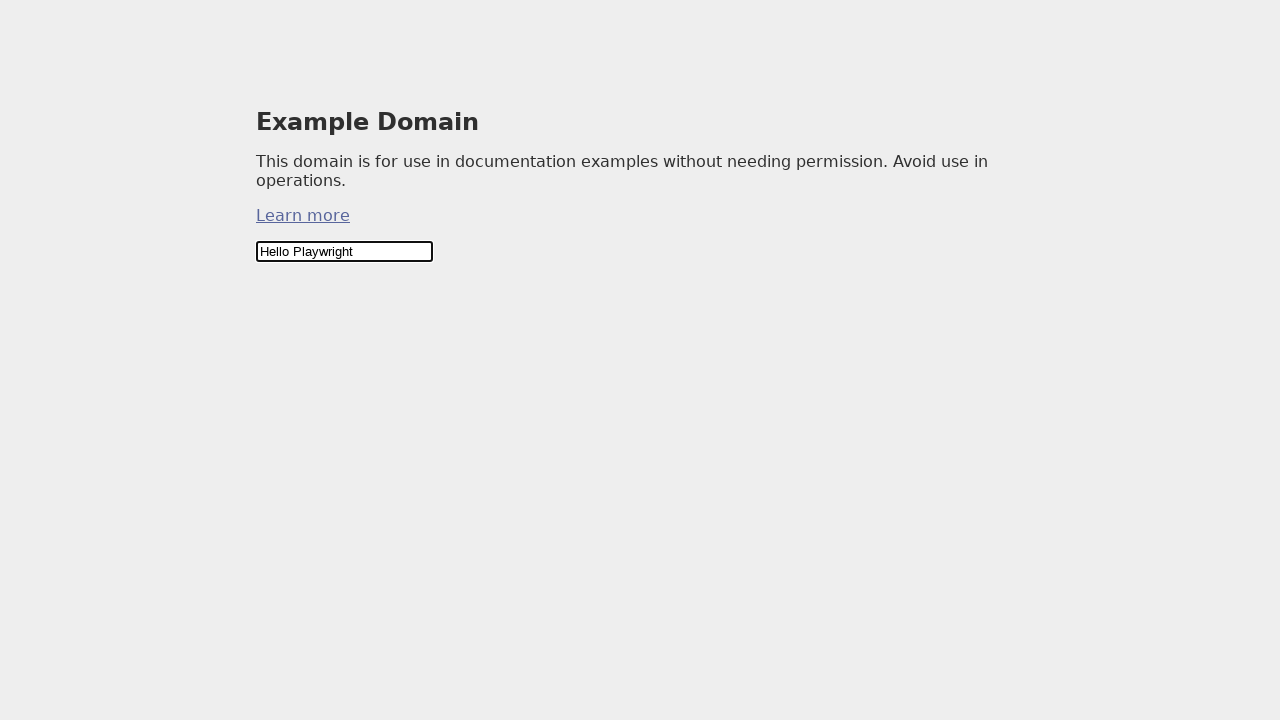

Verified test input contains 'Hello Playwright'
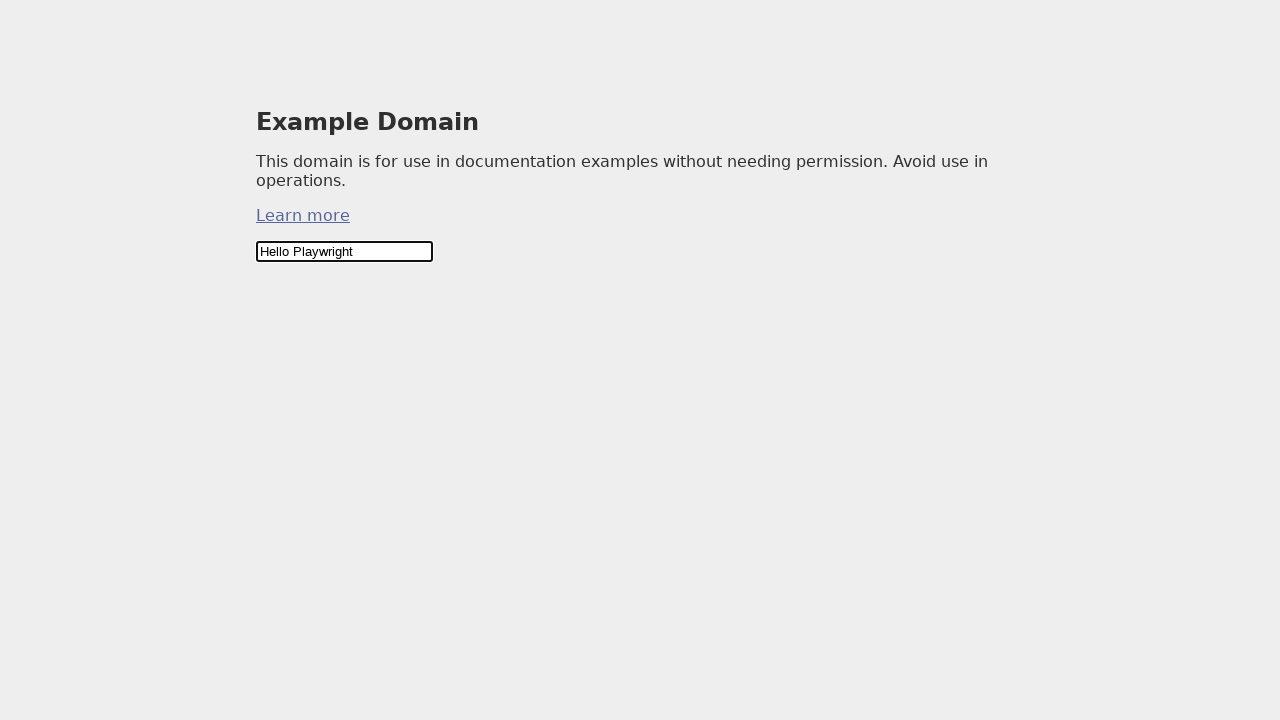

Created clear-input element with initial value 'Initial' via JavaScript
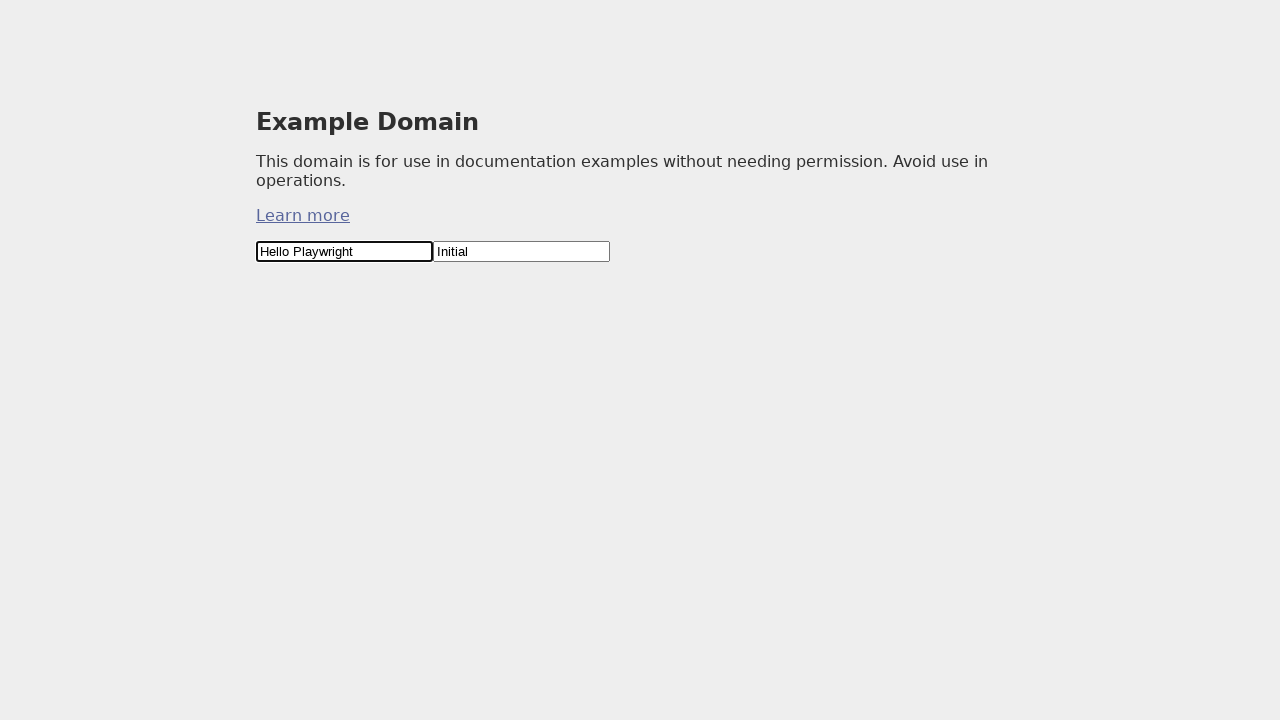

Cleared the clear-input field on #clear-input
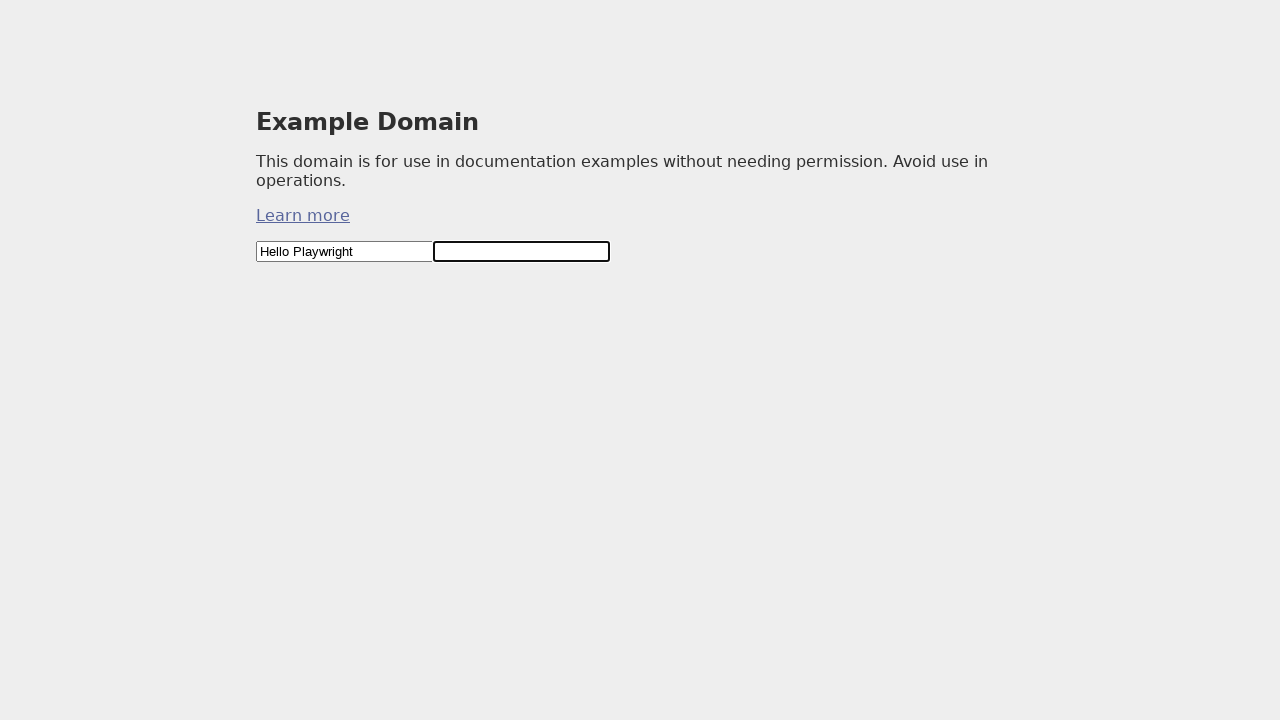

Verified clear-input field is empty
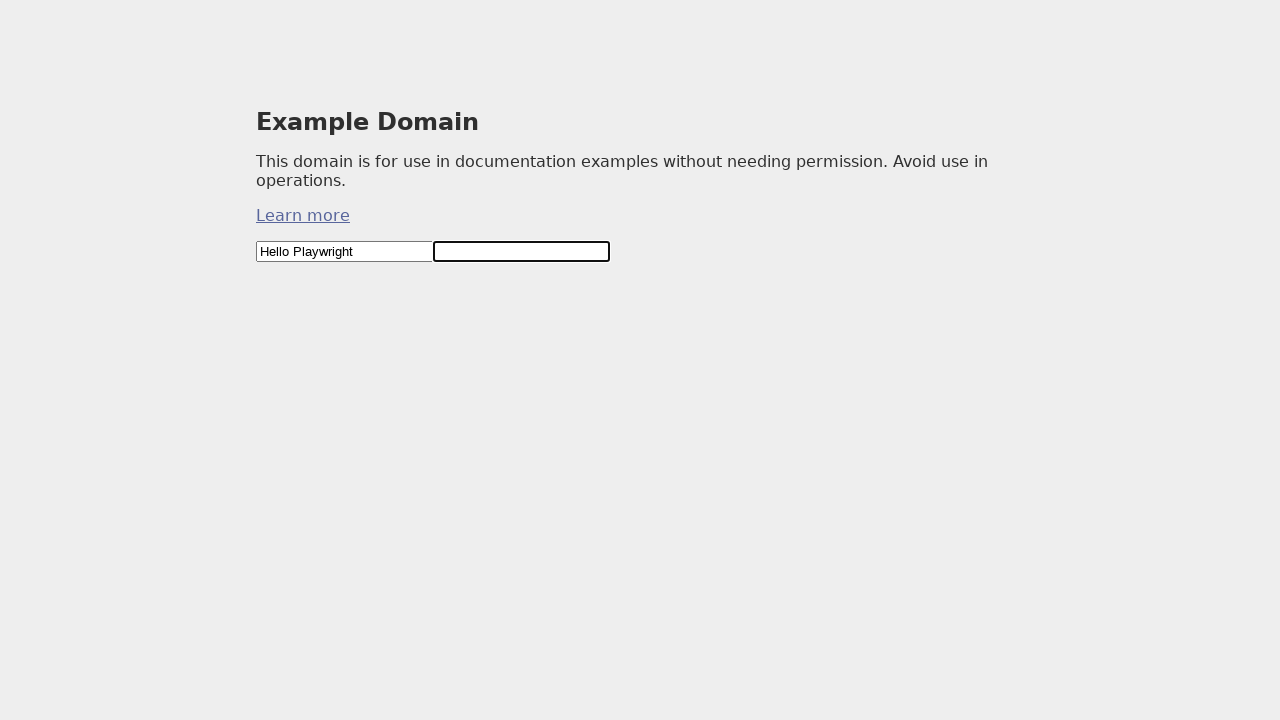

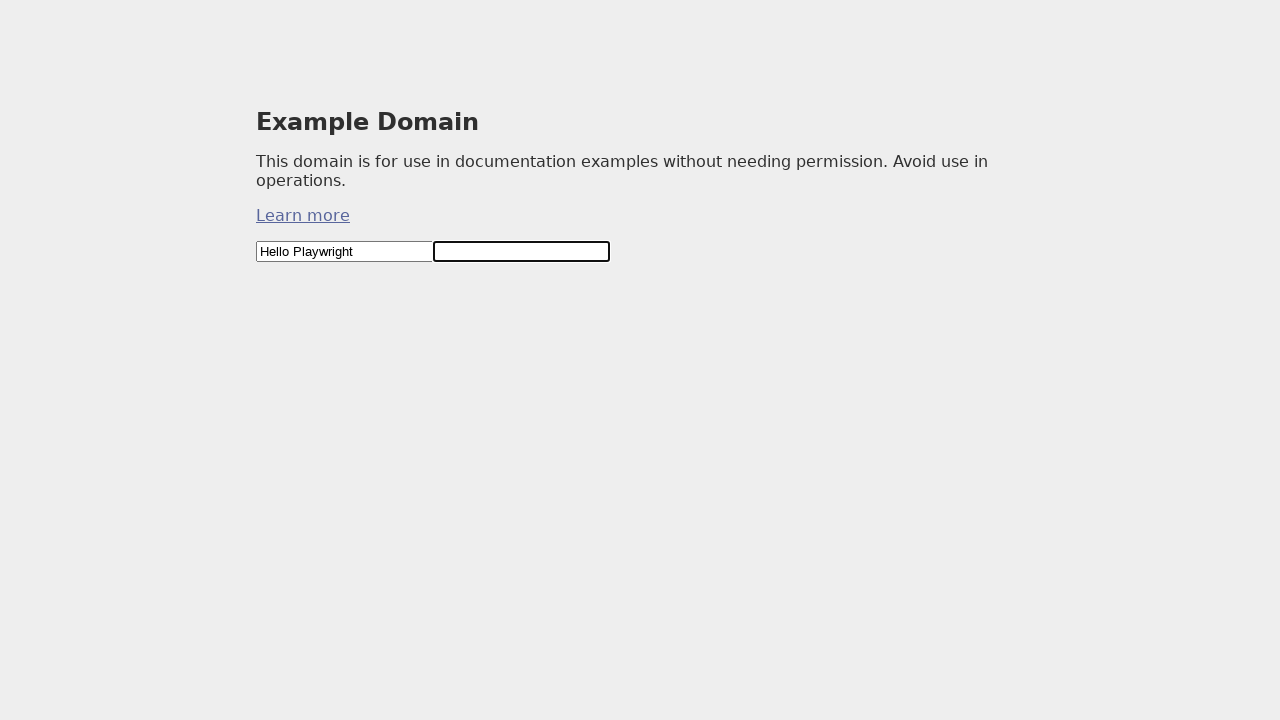